Tests different assertions by navigating to Form Layouts page and locating form elements

Starting URL: https://pw-practice-app.web.app/

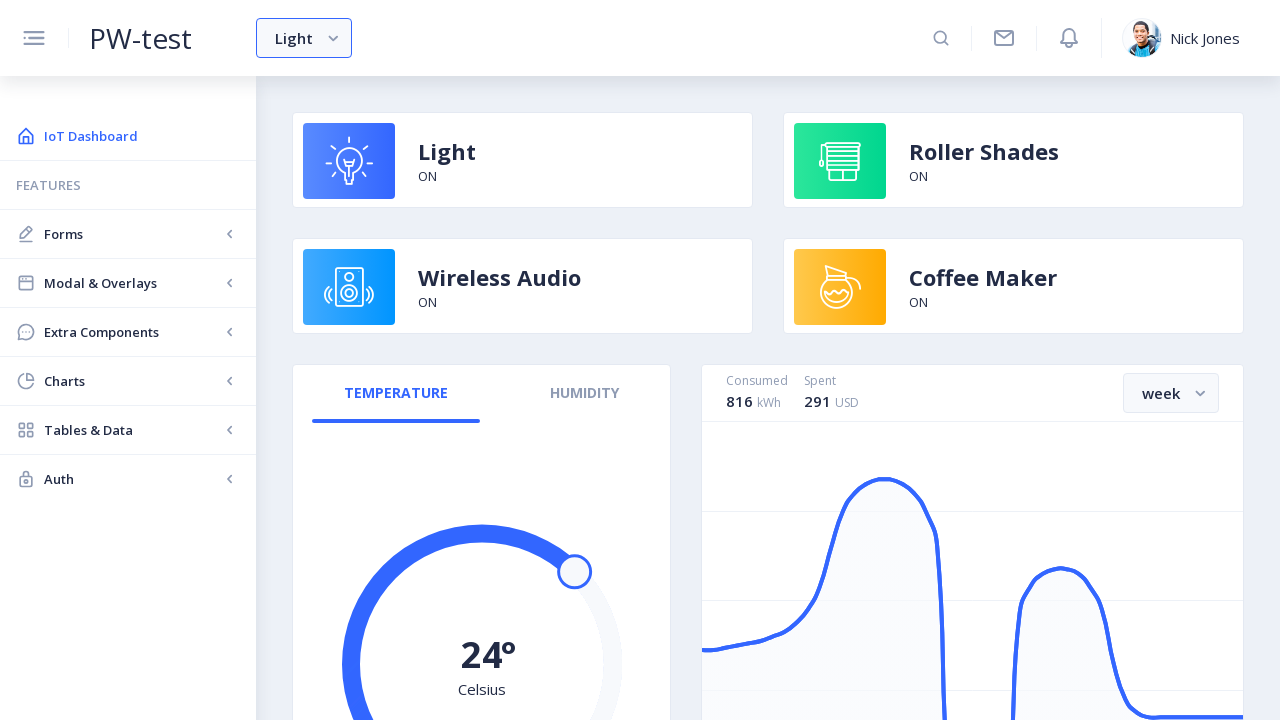

Clicked Forms navigation link at (128, 234) on internal:role=link[name="Forms"i]
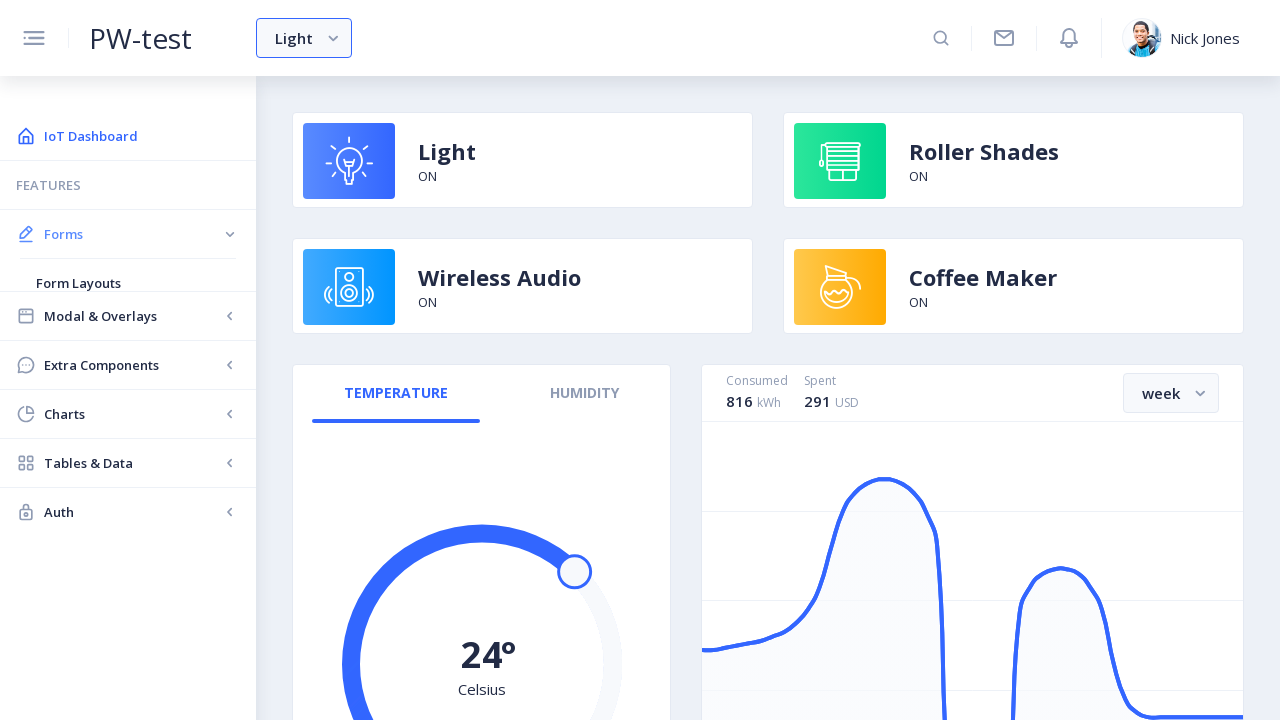

Clicked Form Layouts navigation link at (128, 283) on internal:role=link[name="Form Layouts"i]
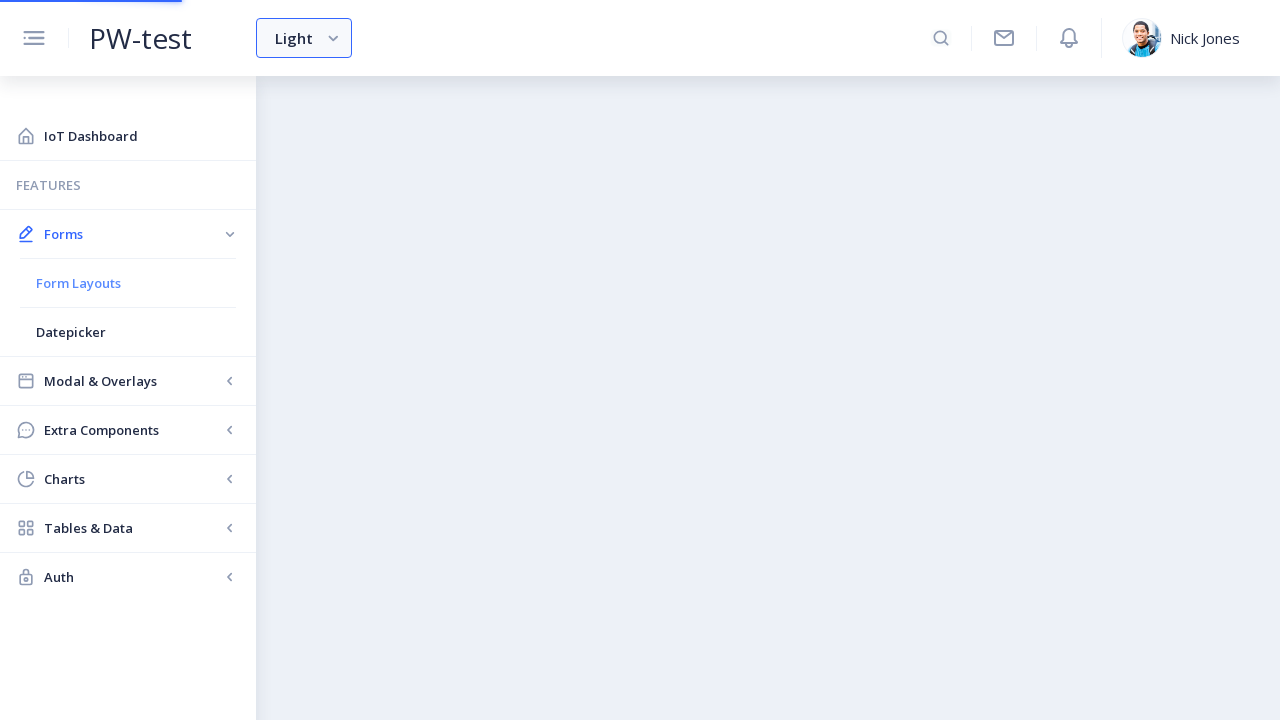

Located grid form with 'Using the Grid' text
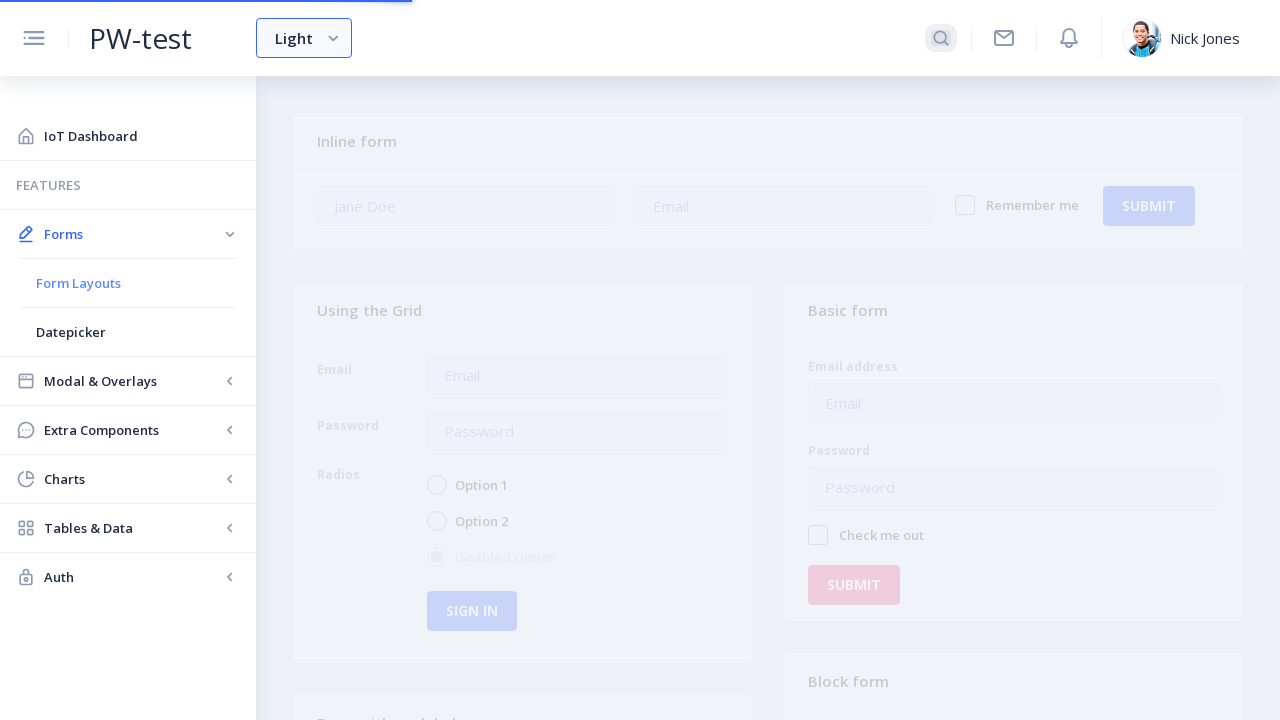

Grid form button became visible
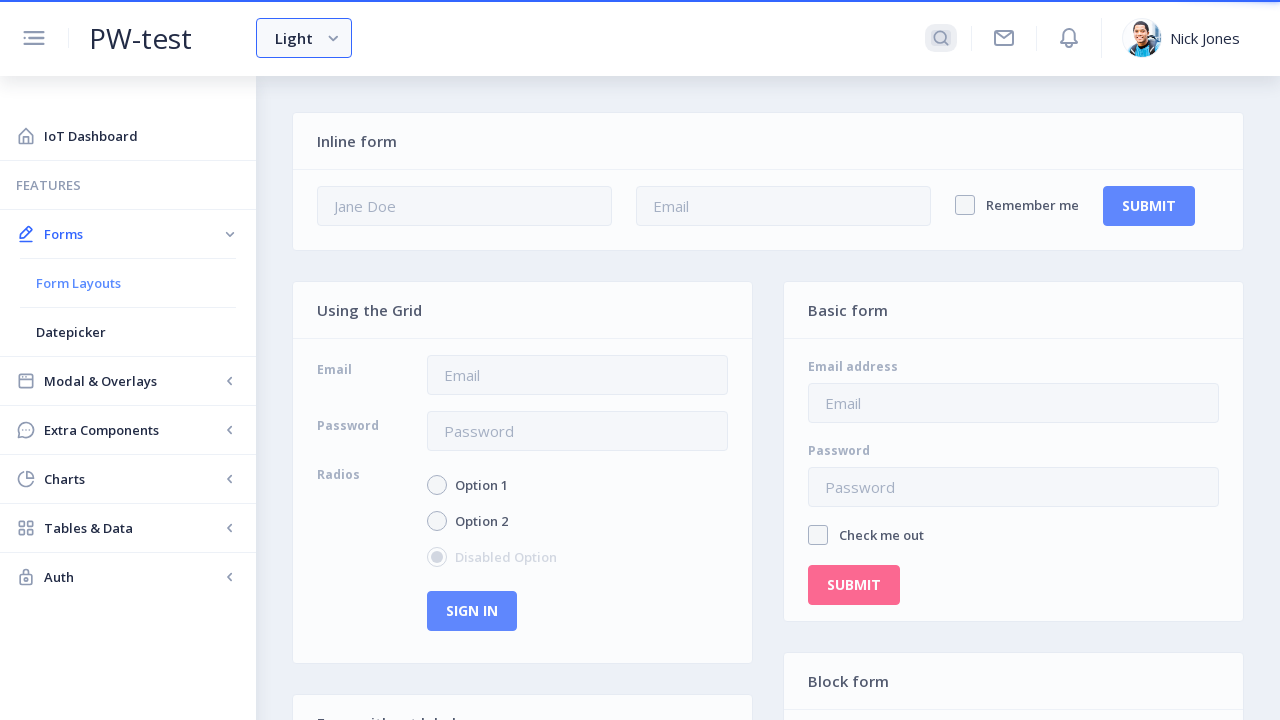

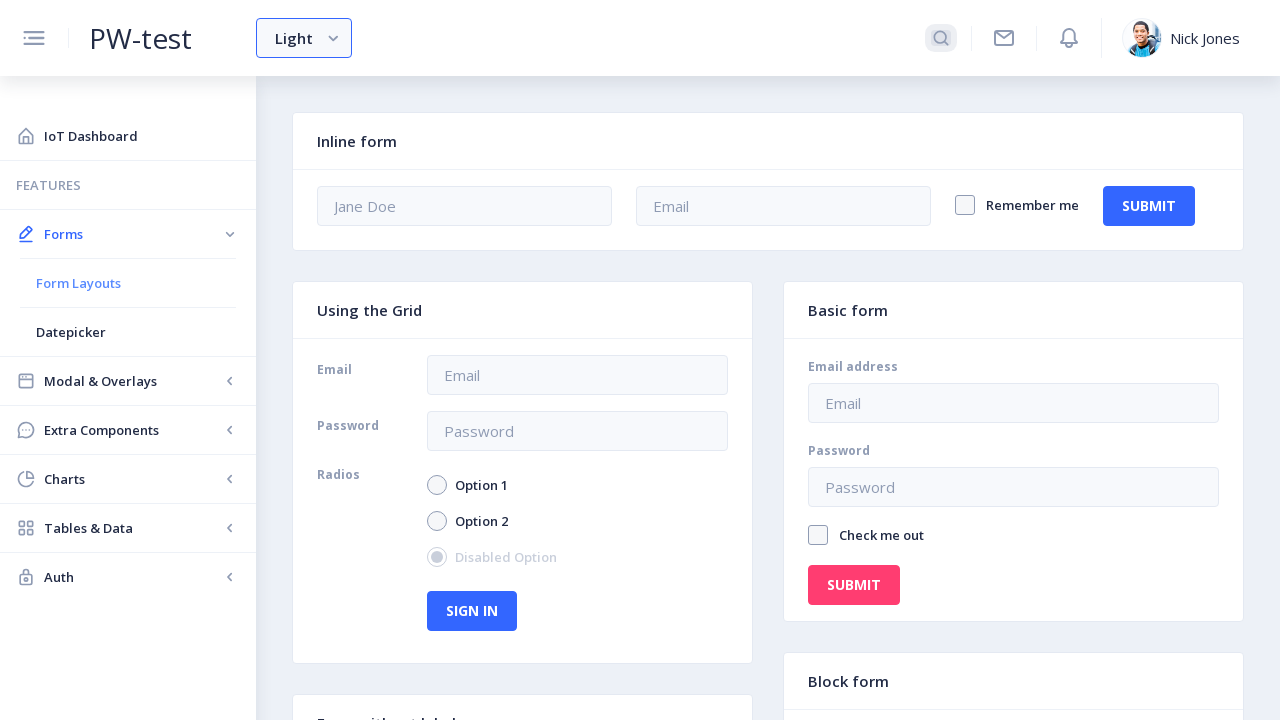